Tests email subscription form by entering an email address and waiting for the submit button to become active

Starting URL: https://library-app.firebaseapp.com

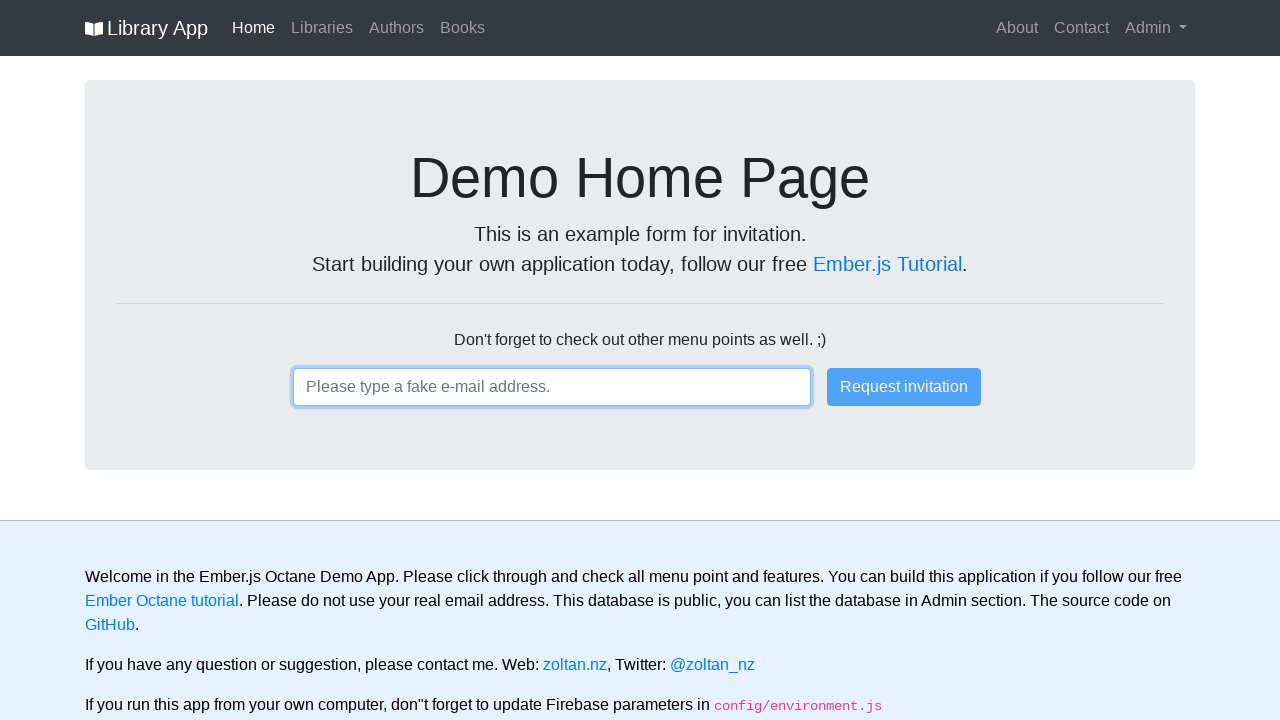

Filled email input field with 'testuser2024@example.com' on input.ember-text-field
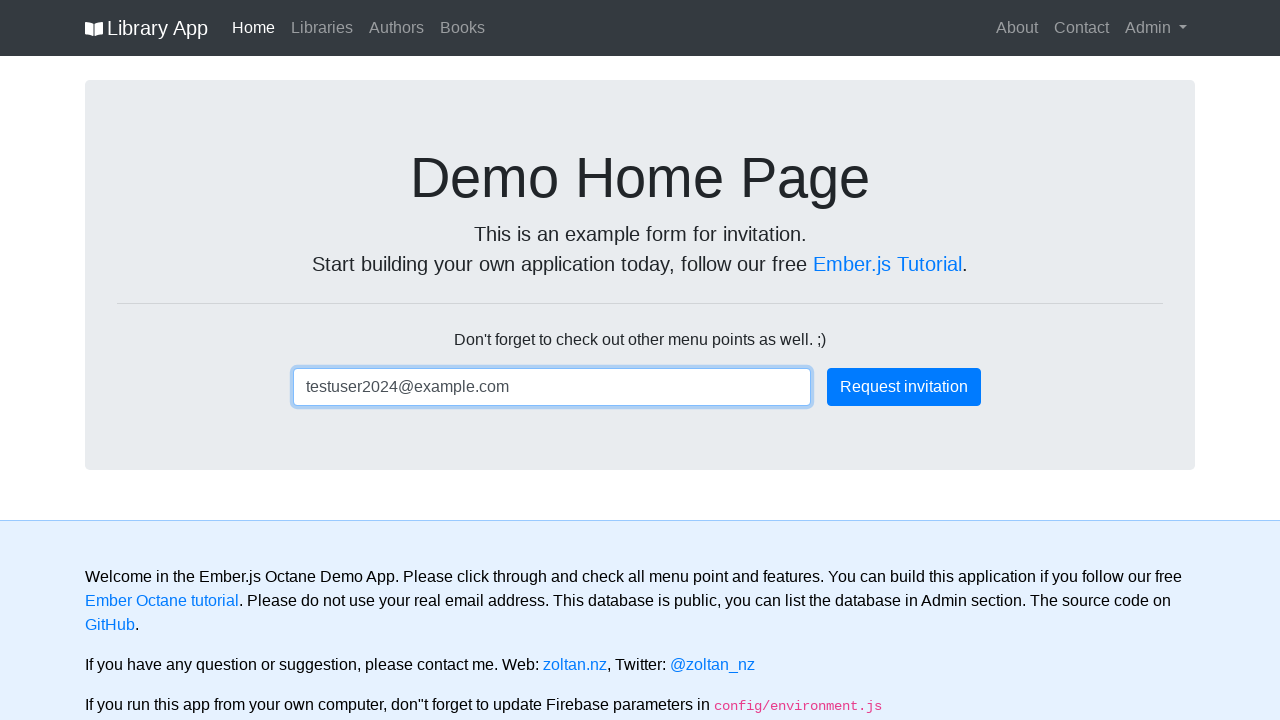

Submit button became active (opacity = 1)
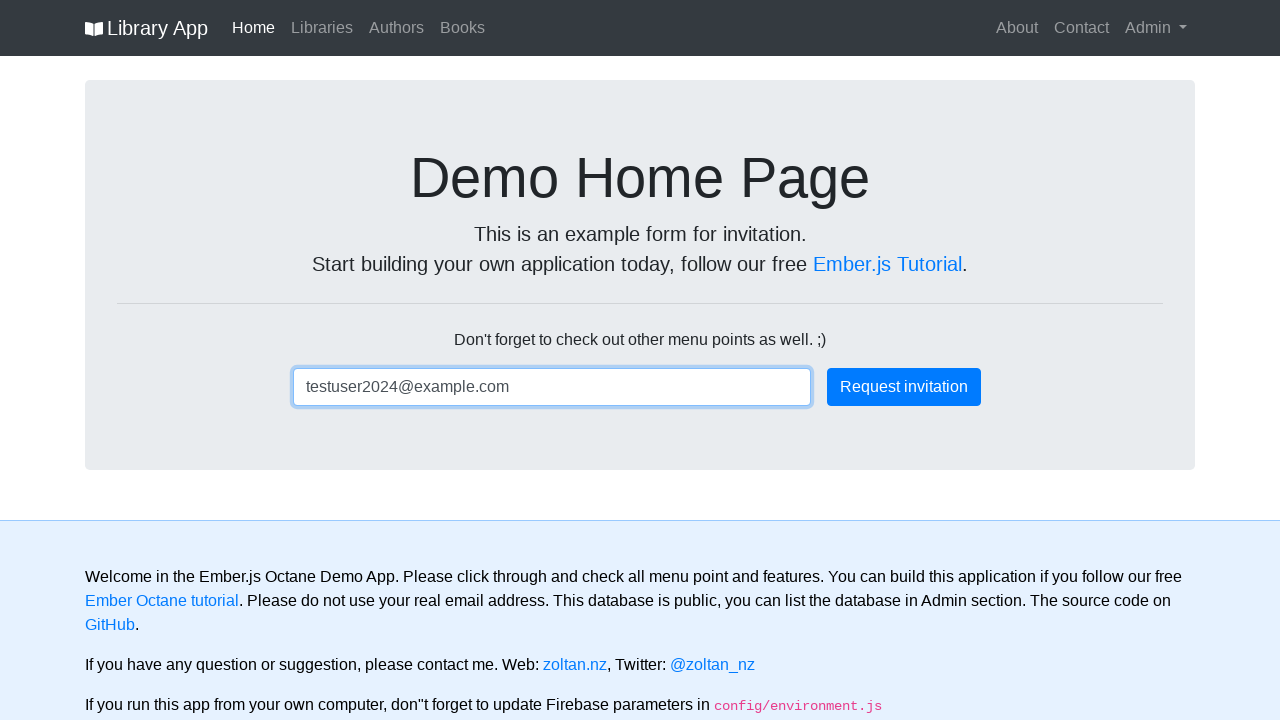

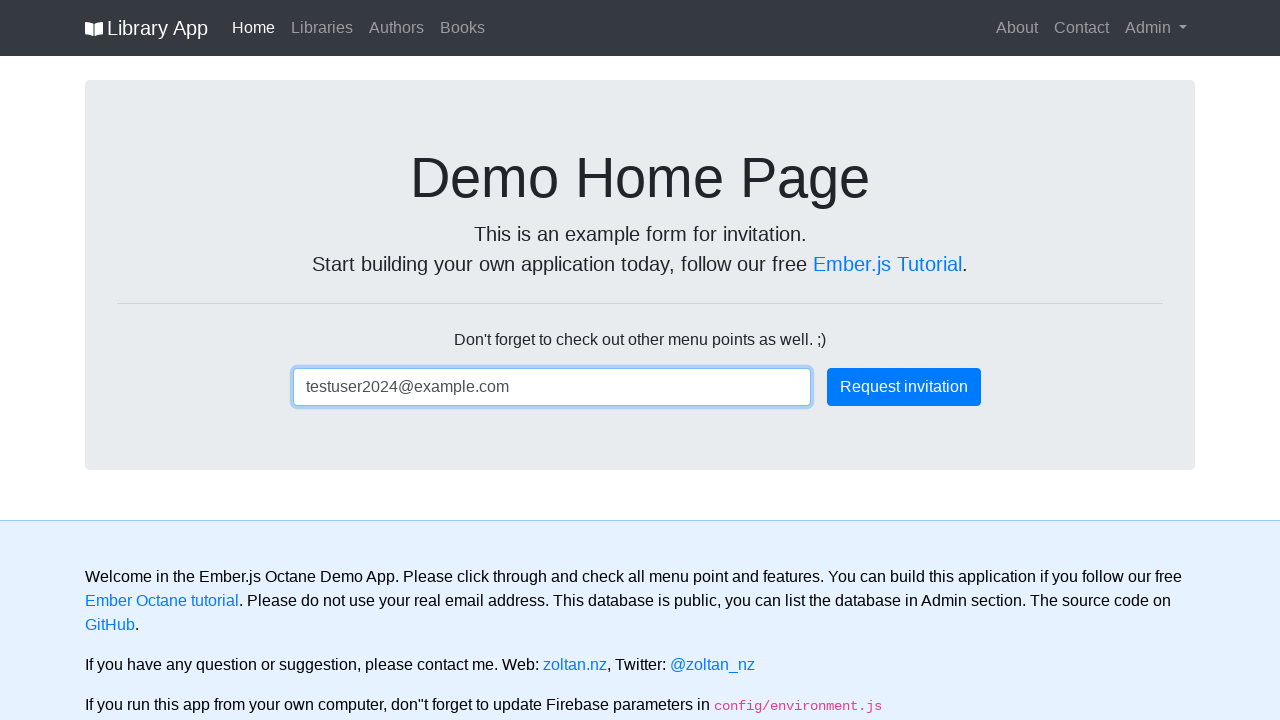